Navigates to the American Golf website and verifies the page loads successfully

Starting URL: https://www.americangolf.co.uk/

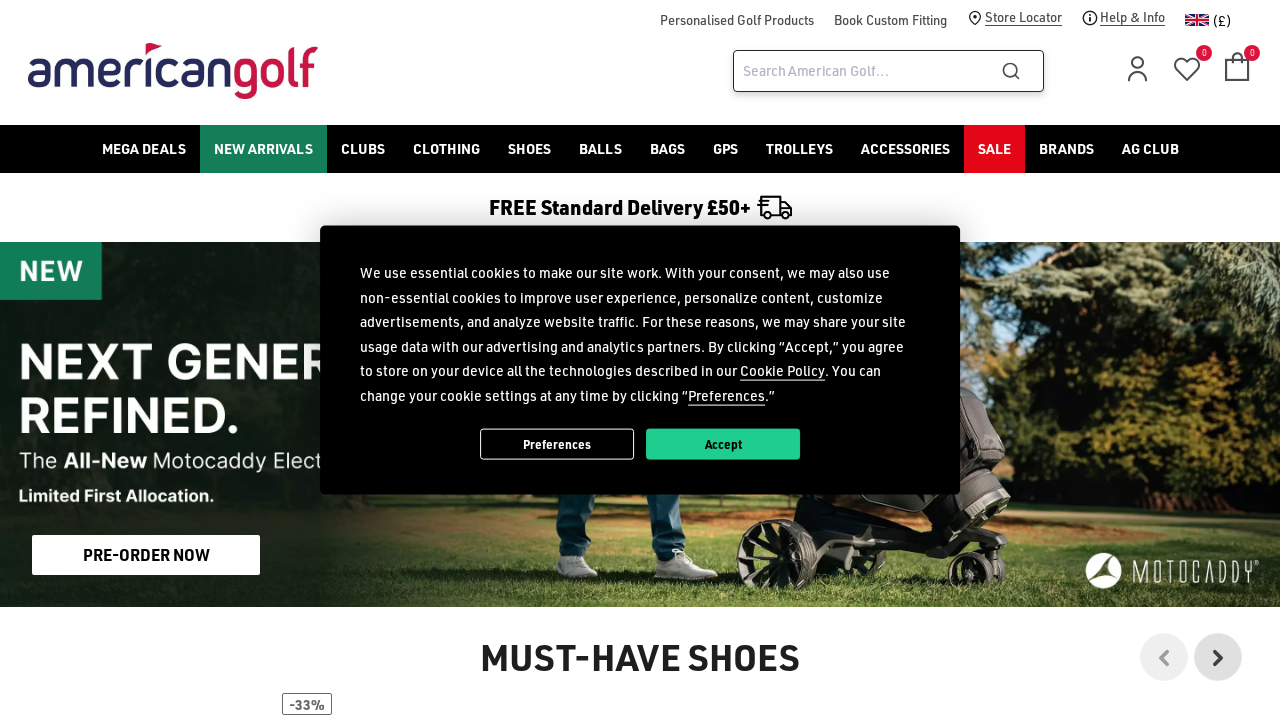

Navigated to American Golf website (https://www.americangolf.co.uk/)
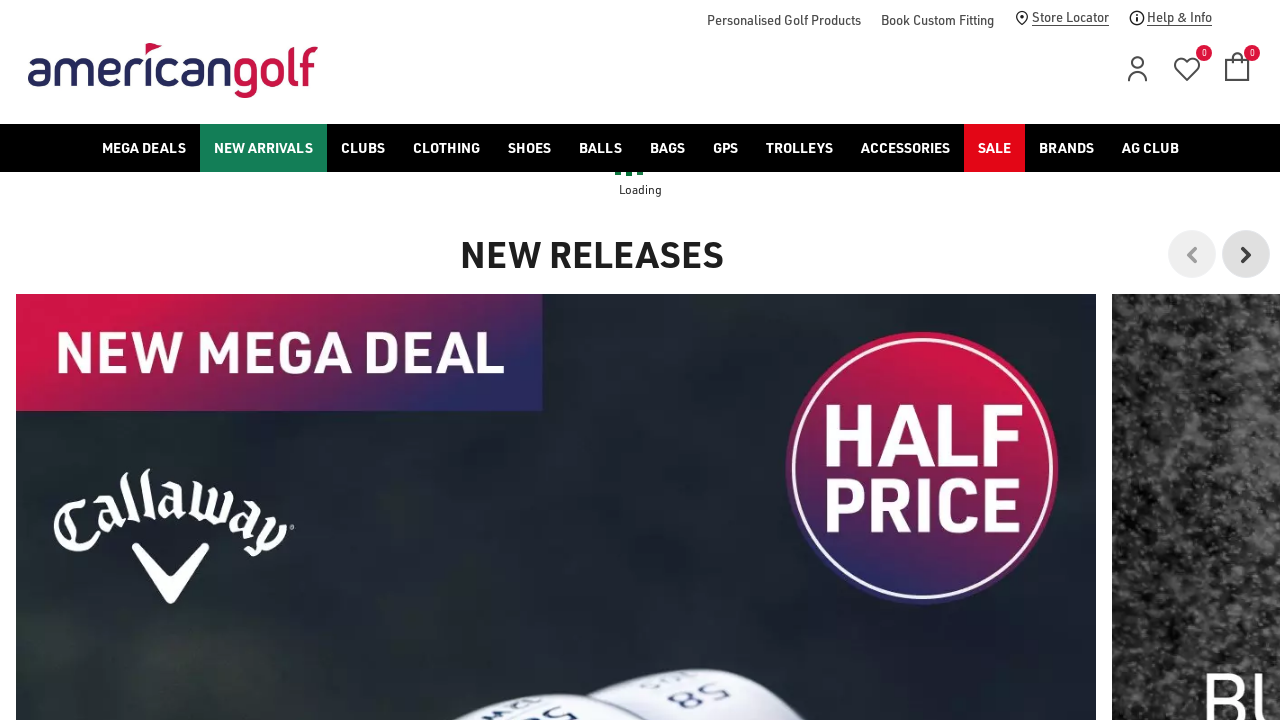

Page loaded successfully - network activity idle
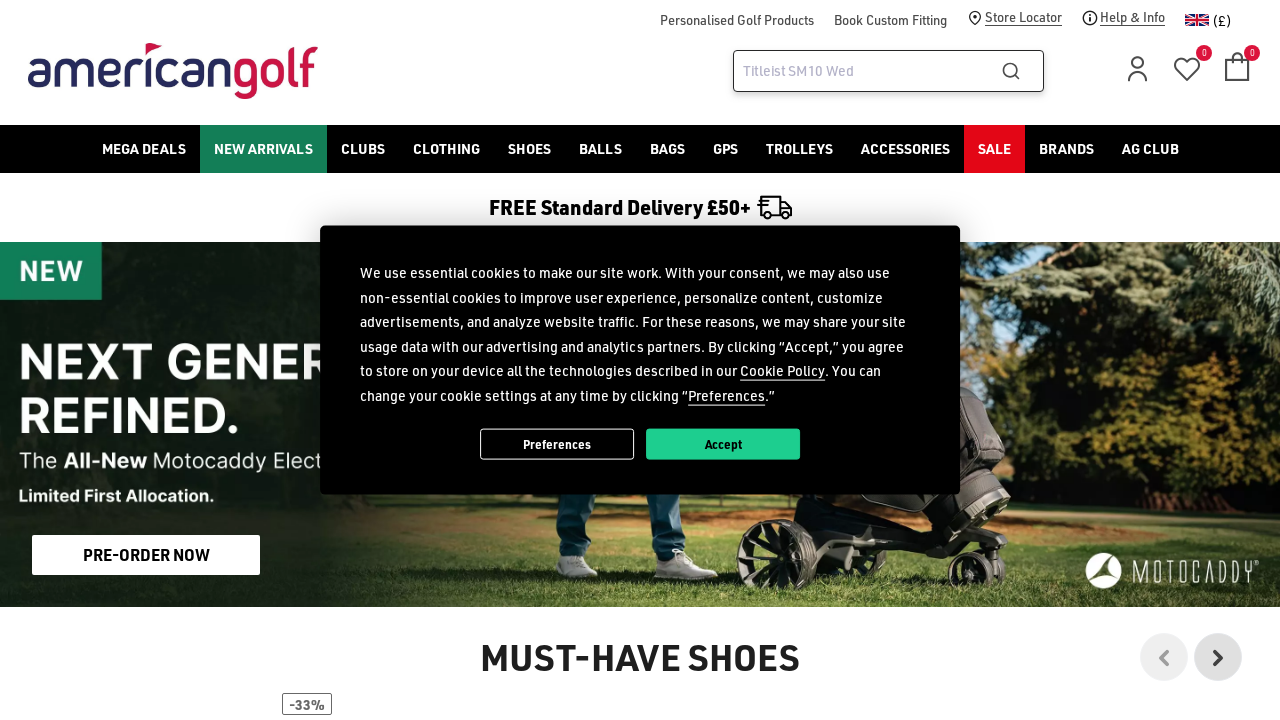

Body element is visible - page layout confirmed
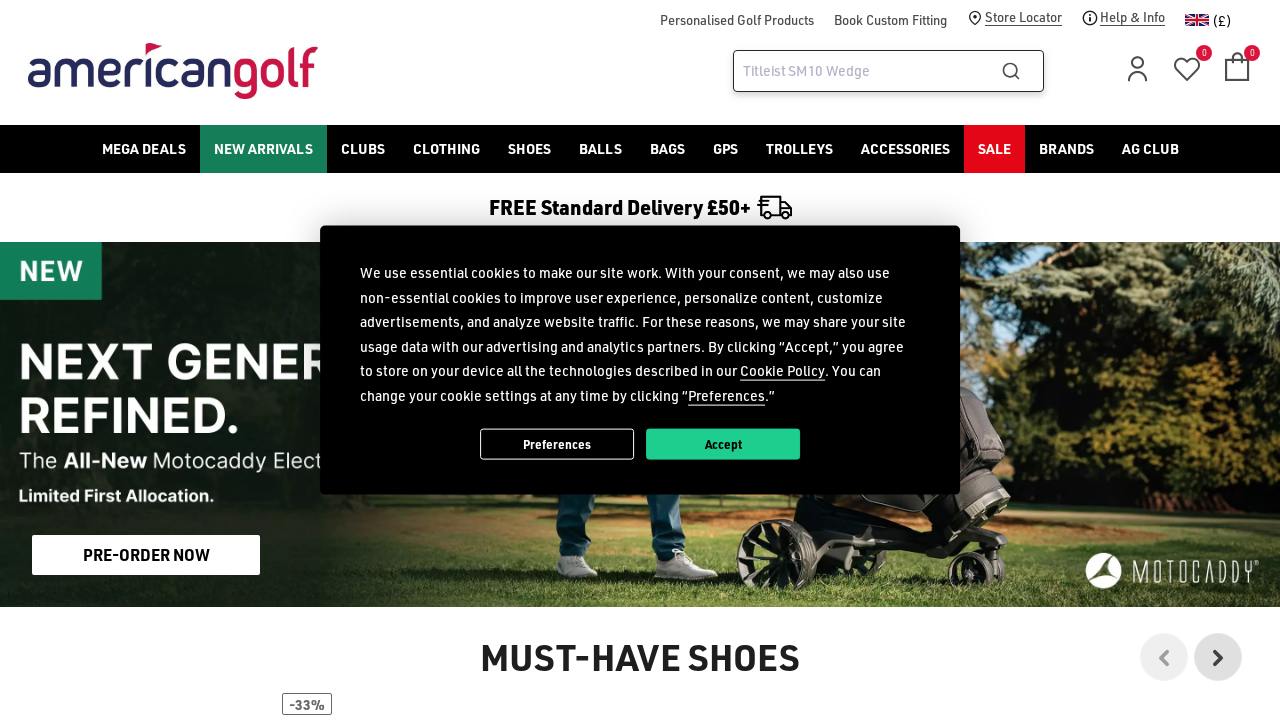

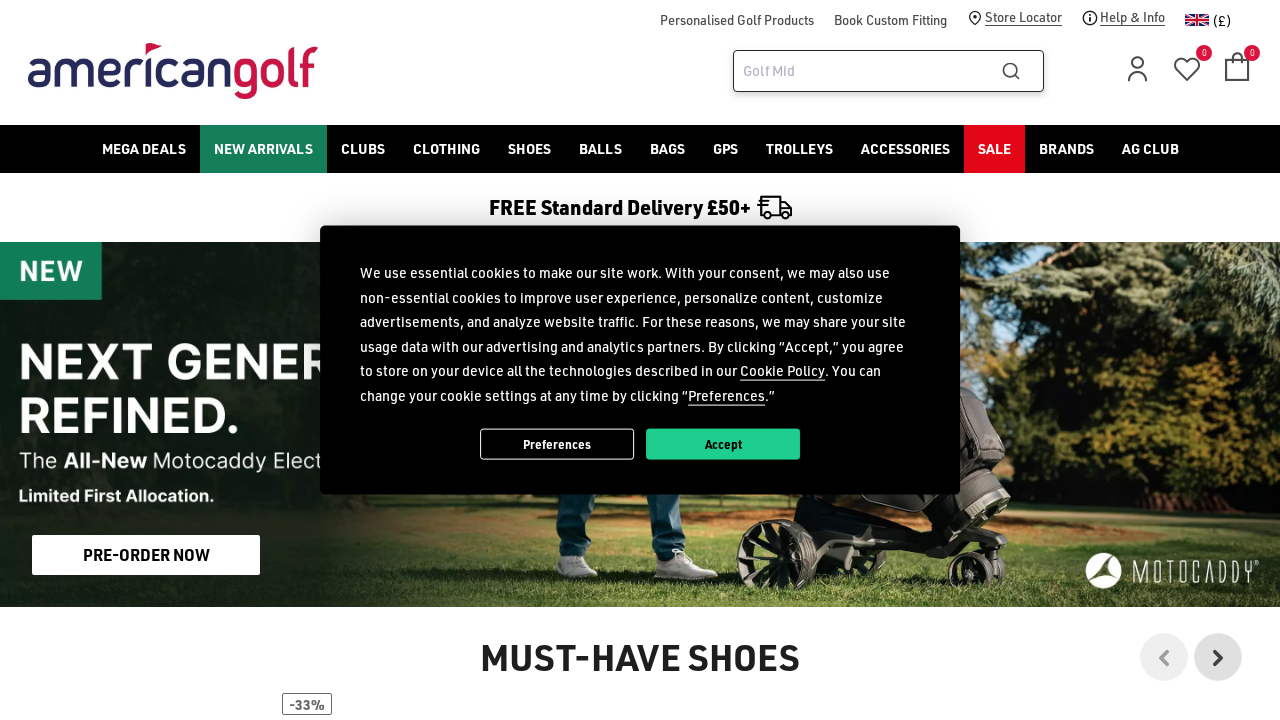